Tests dropdown functionality by accessing and verifying country dropdown options on OrangeHRM trial signup page

Starting URL: https://www.orangehrm.com/orangehrm-30-day-trial/

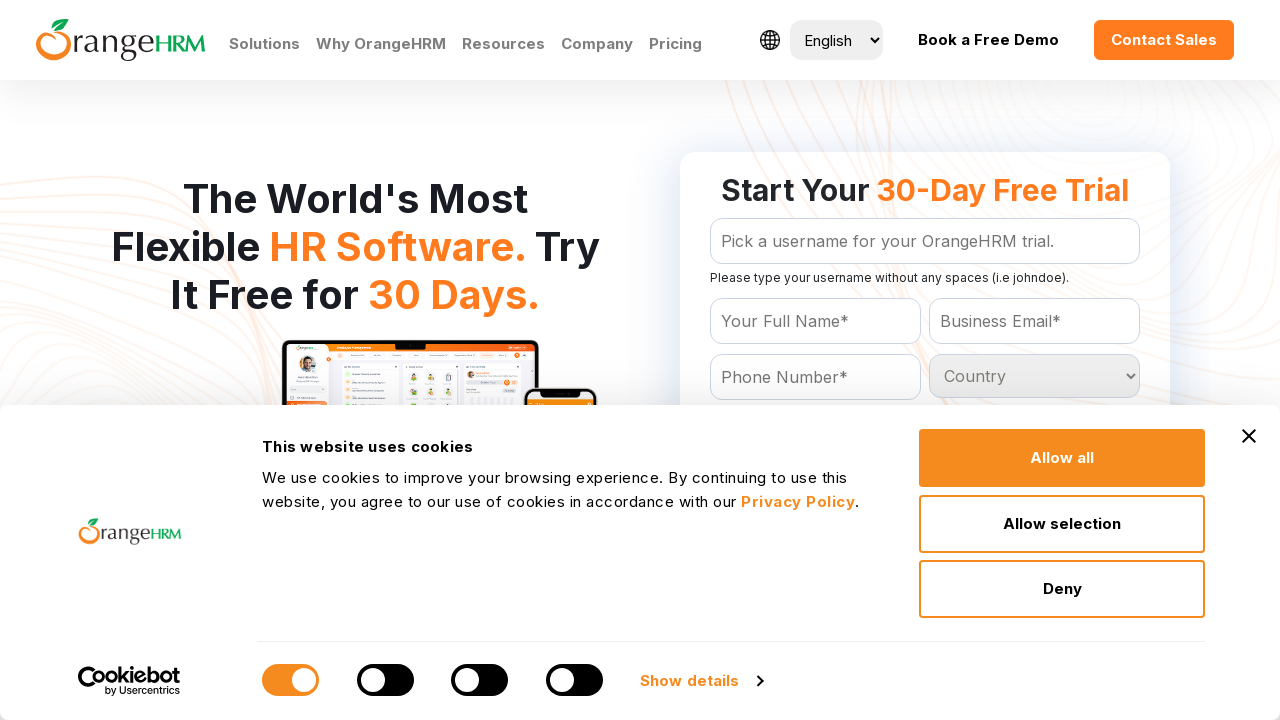

Waited for country dropdown to be present
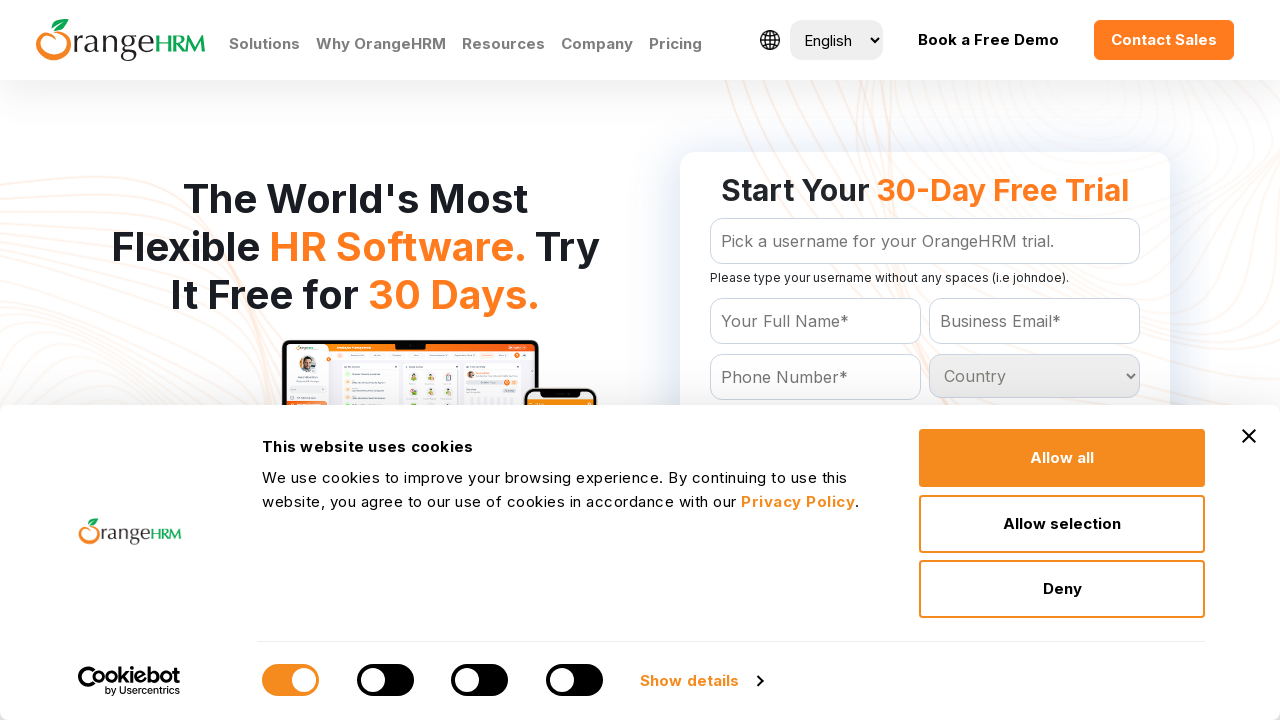

Retrieved all dropdown options (233 options found)
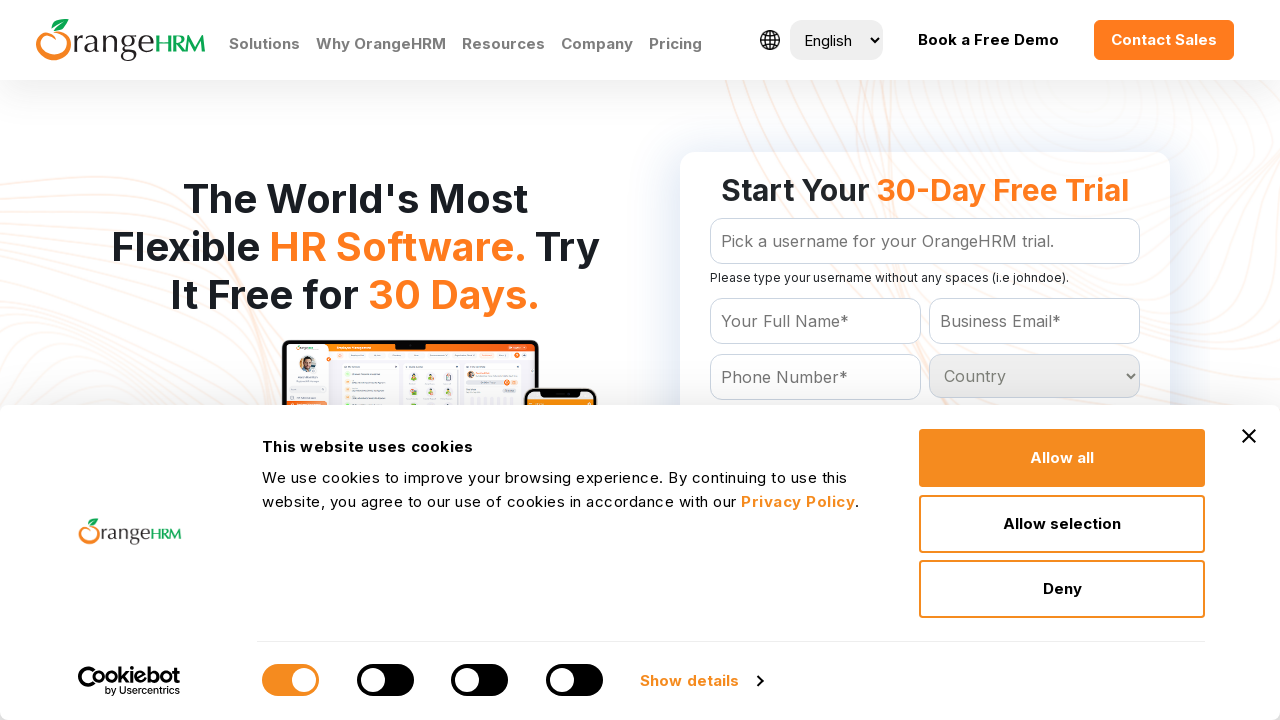

Selected 'India' from country dropdown on #Form_getForm_Country
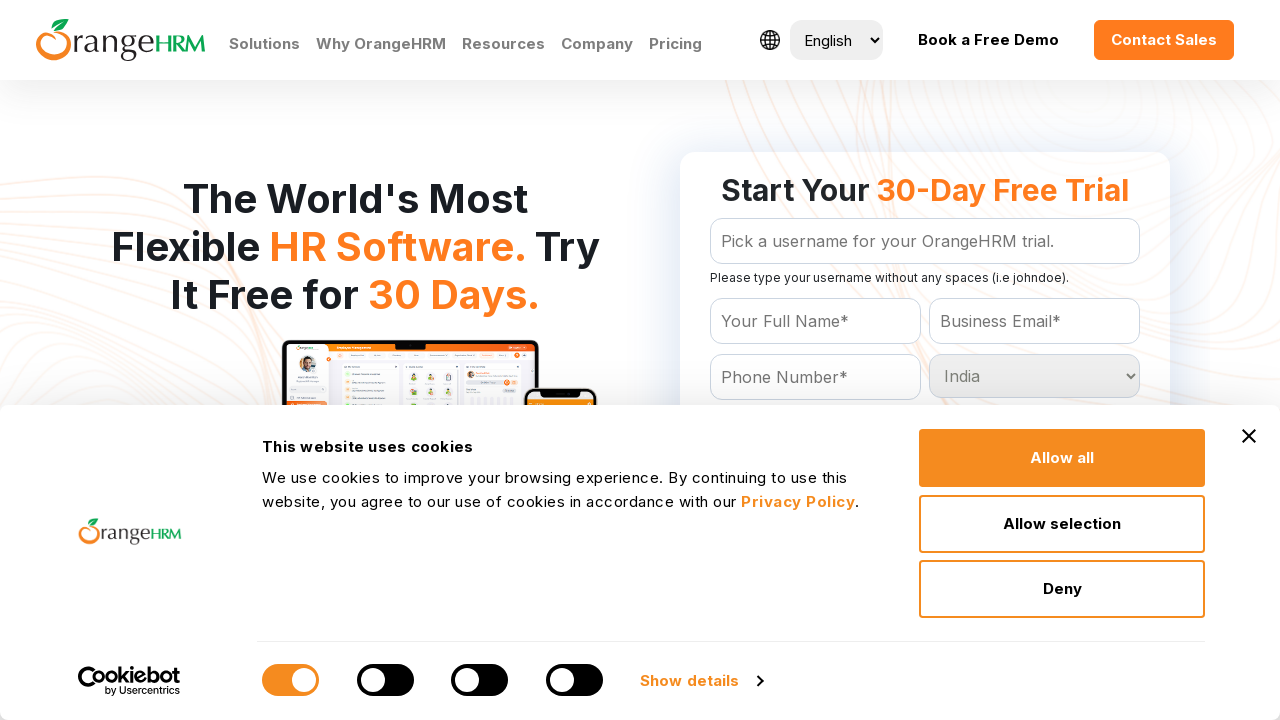

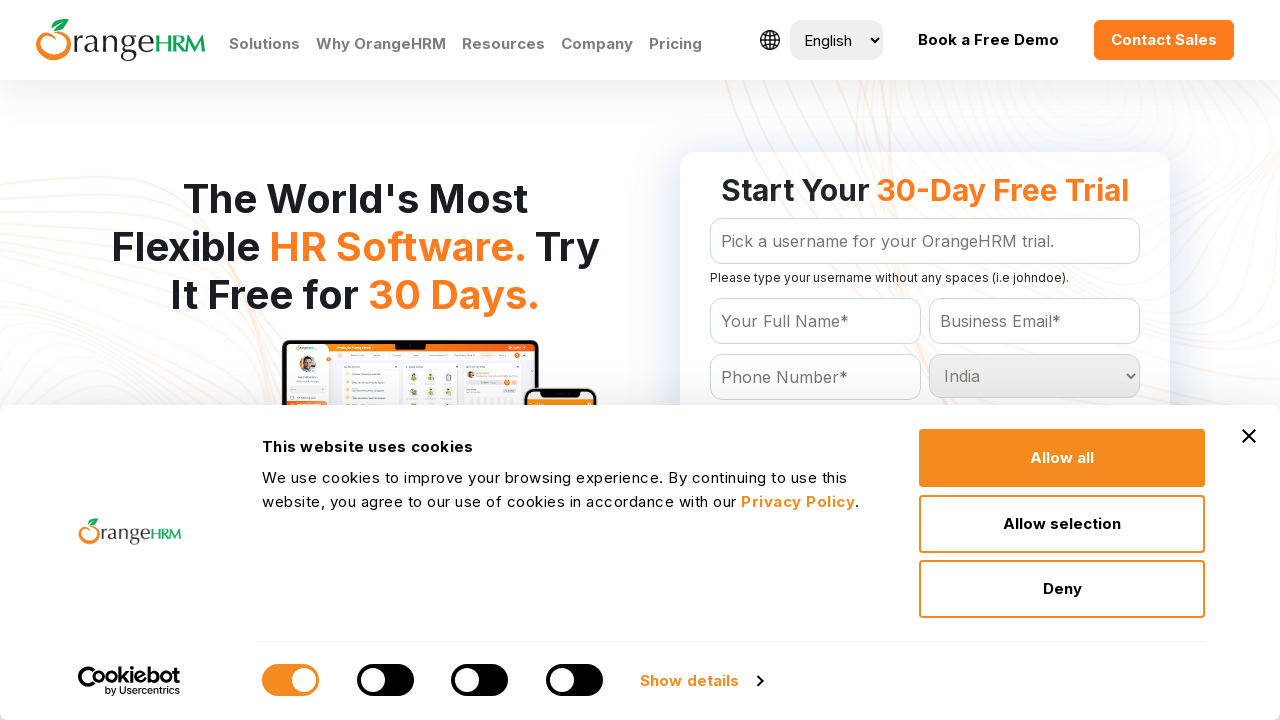